Tests a math puzzle form by reading a value from the page, calculating the answer using a logarithmic formula, filling in the result, checking a checkbox, selecting a radio button, and submitting the form.

Starting URL: http://suninjuly.github.io/math.html

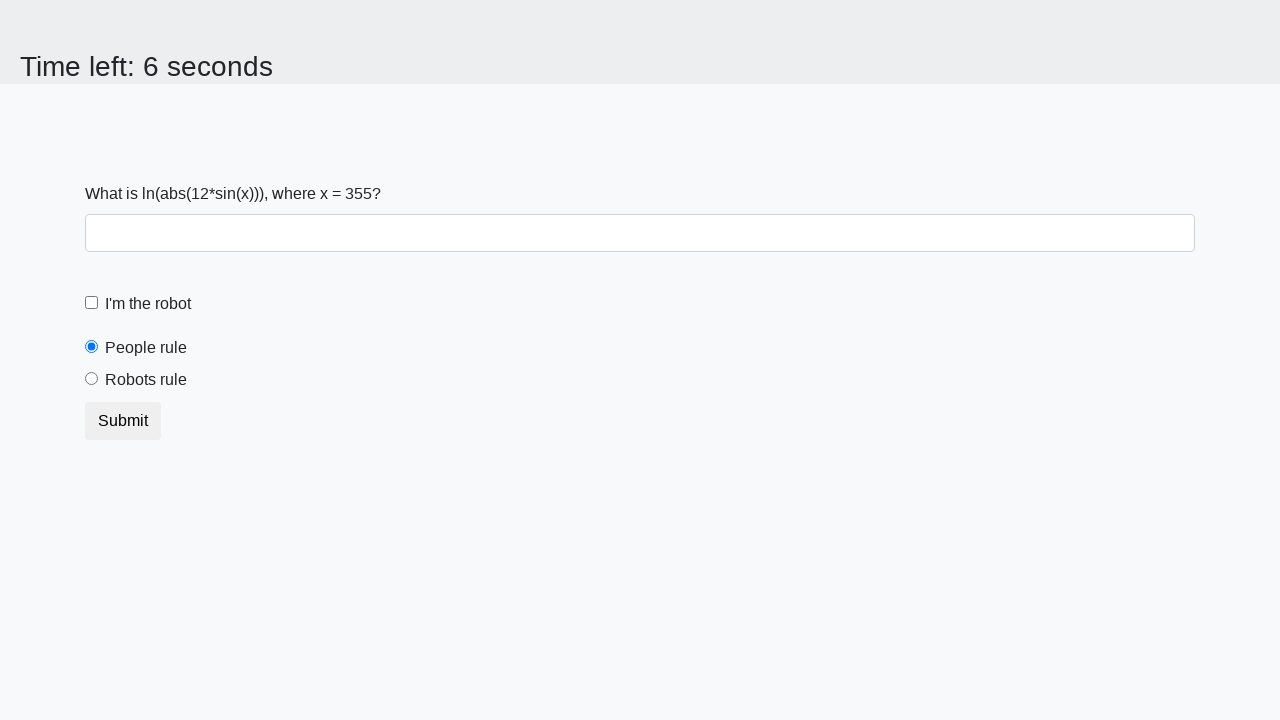

Waited for input value element to load
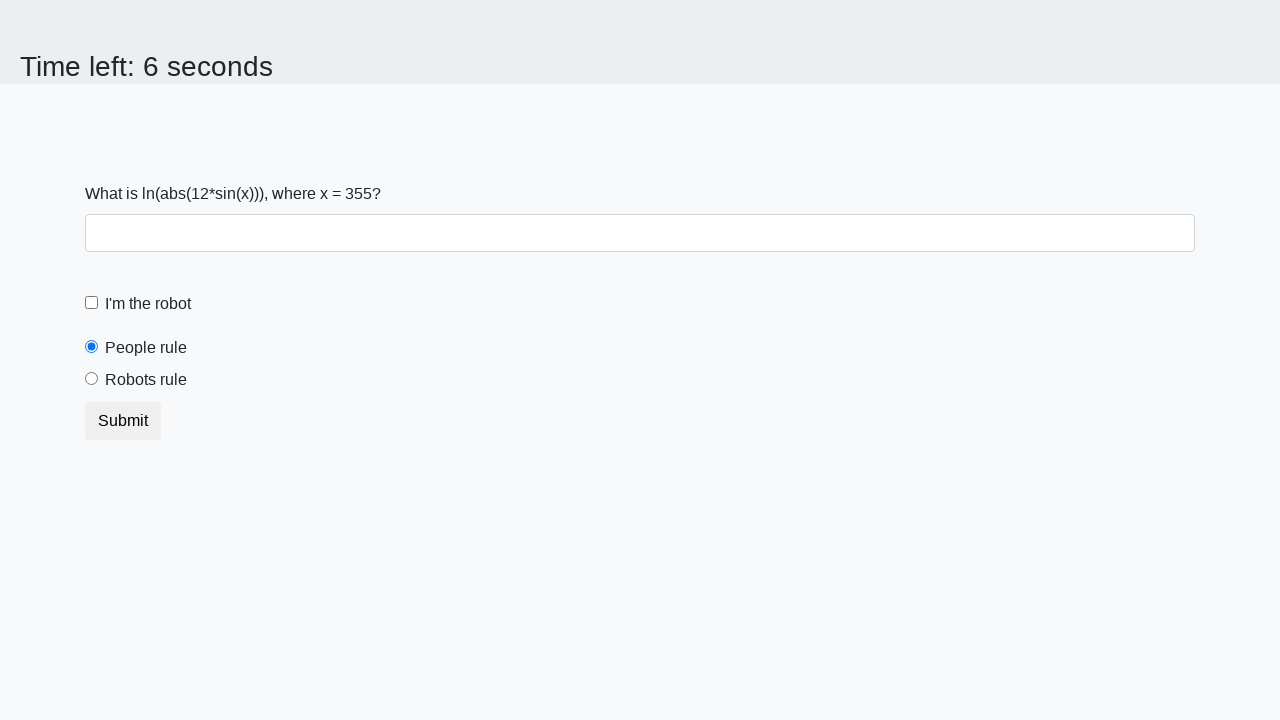

Retrieved x value from page: 355
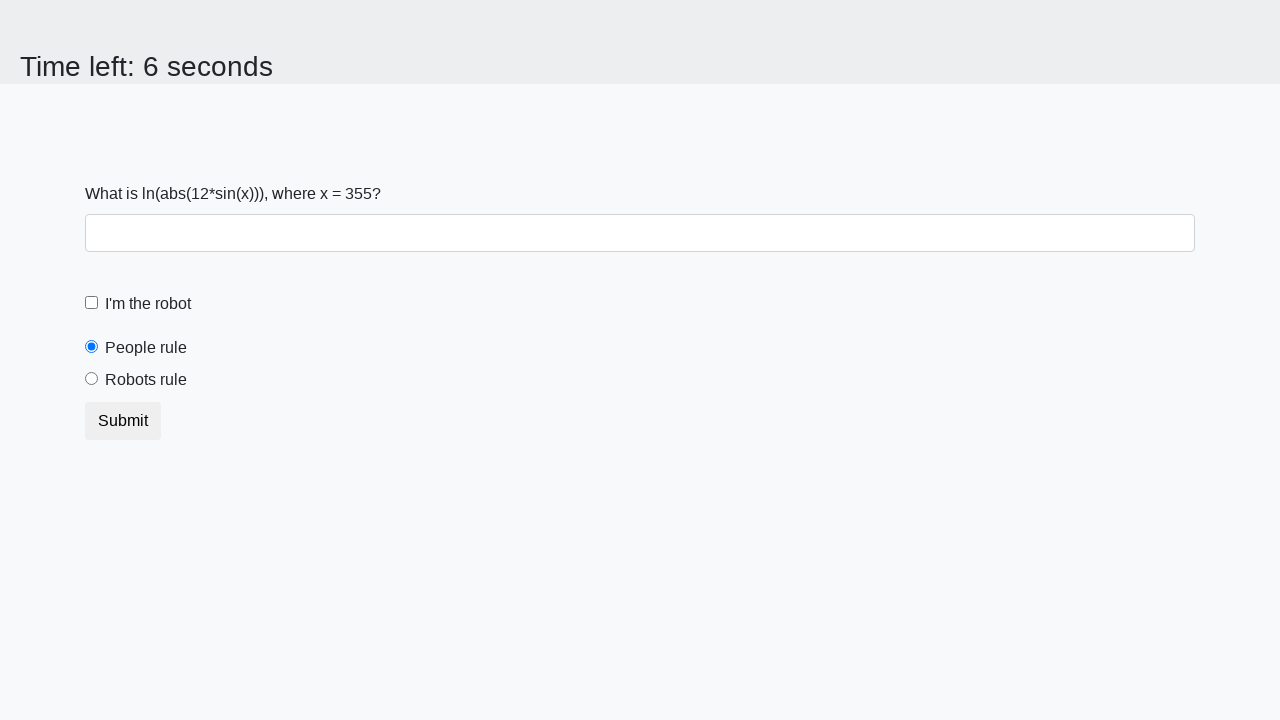

Calculated answer using logarithmic formula: -7.924606287468848
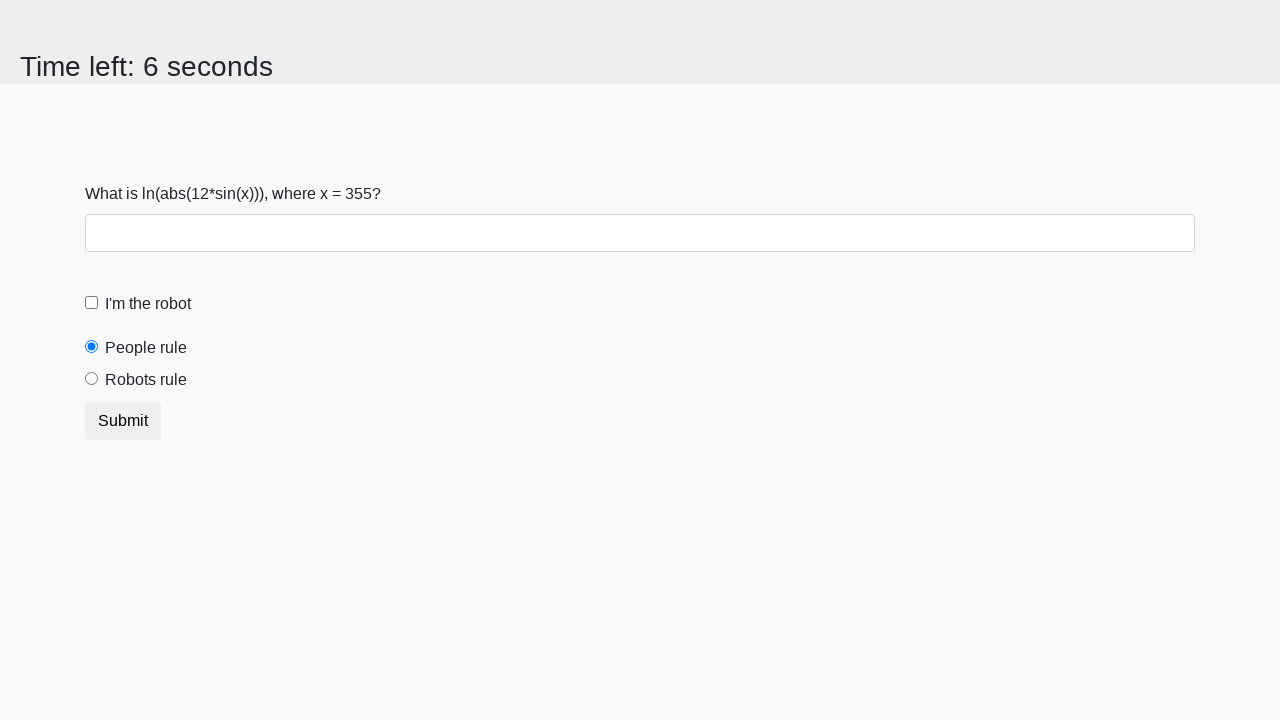

Filled answer field with calculated value on #answer
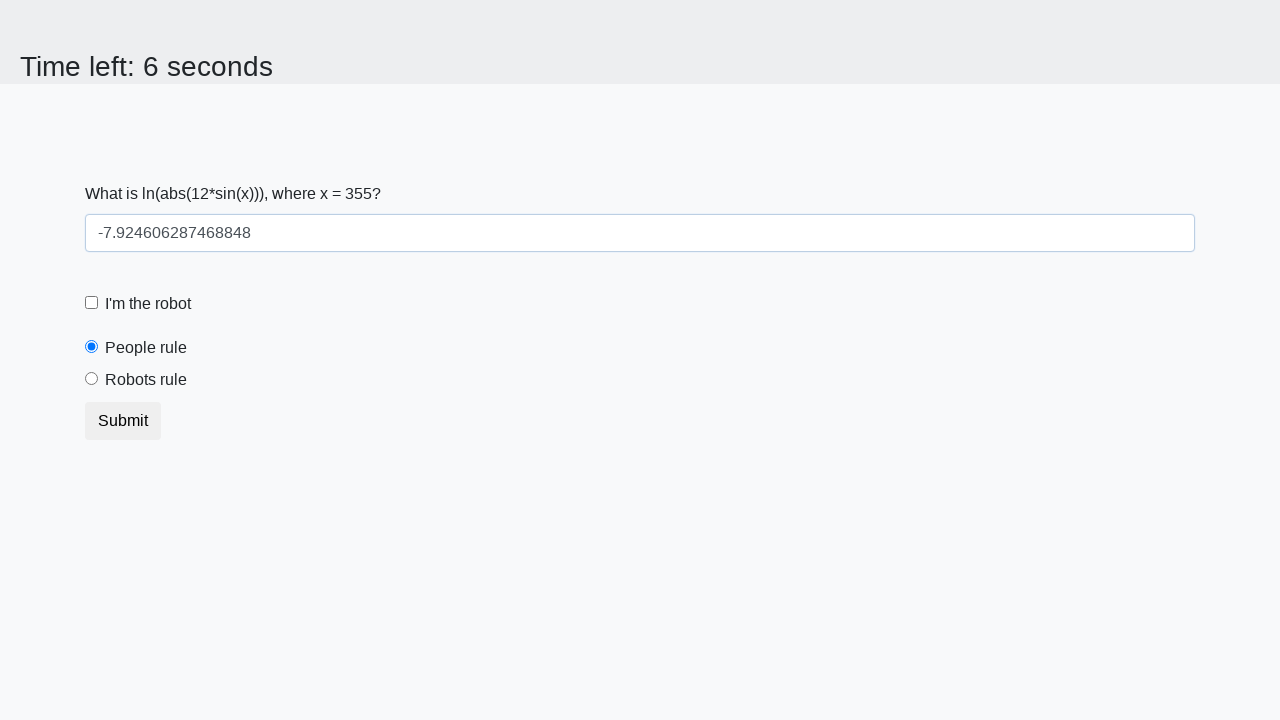

Checked the robot checkbox at (92, 303) on #robotCheckbox
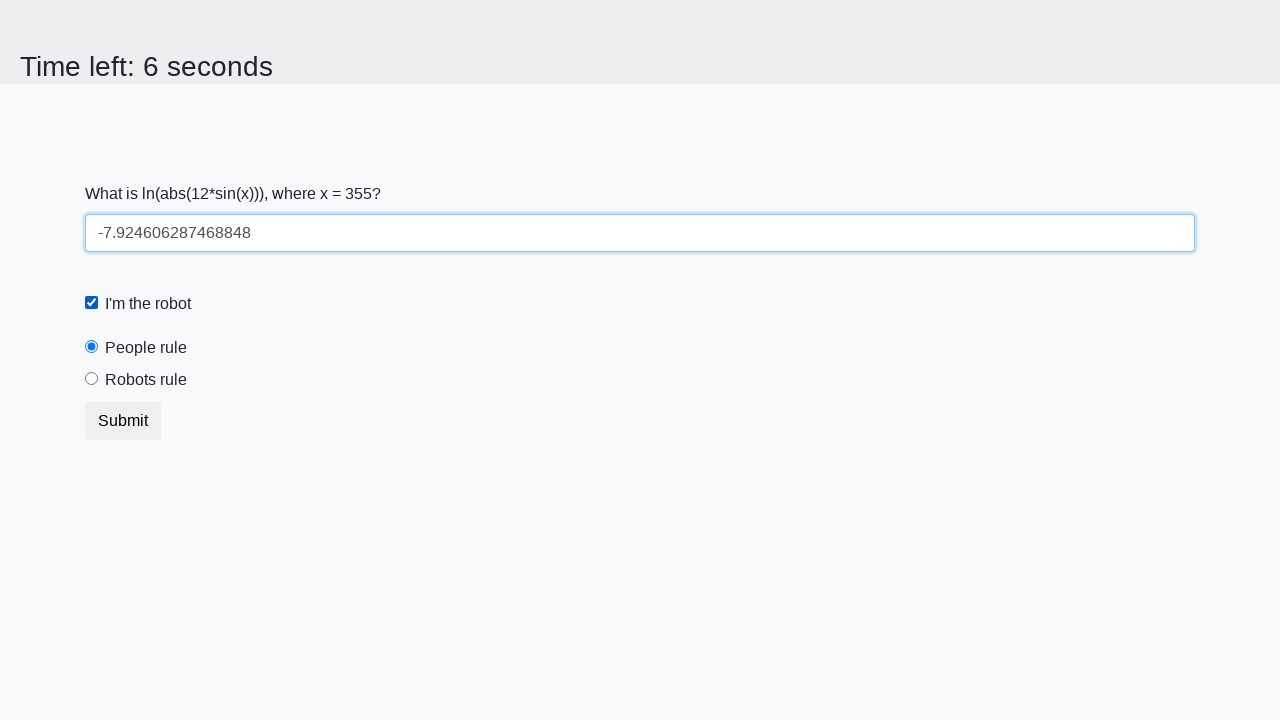

Selected the robots rule radio button at (92, 379) on #robotsRule
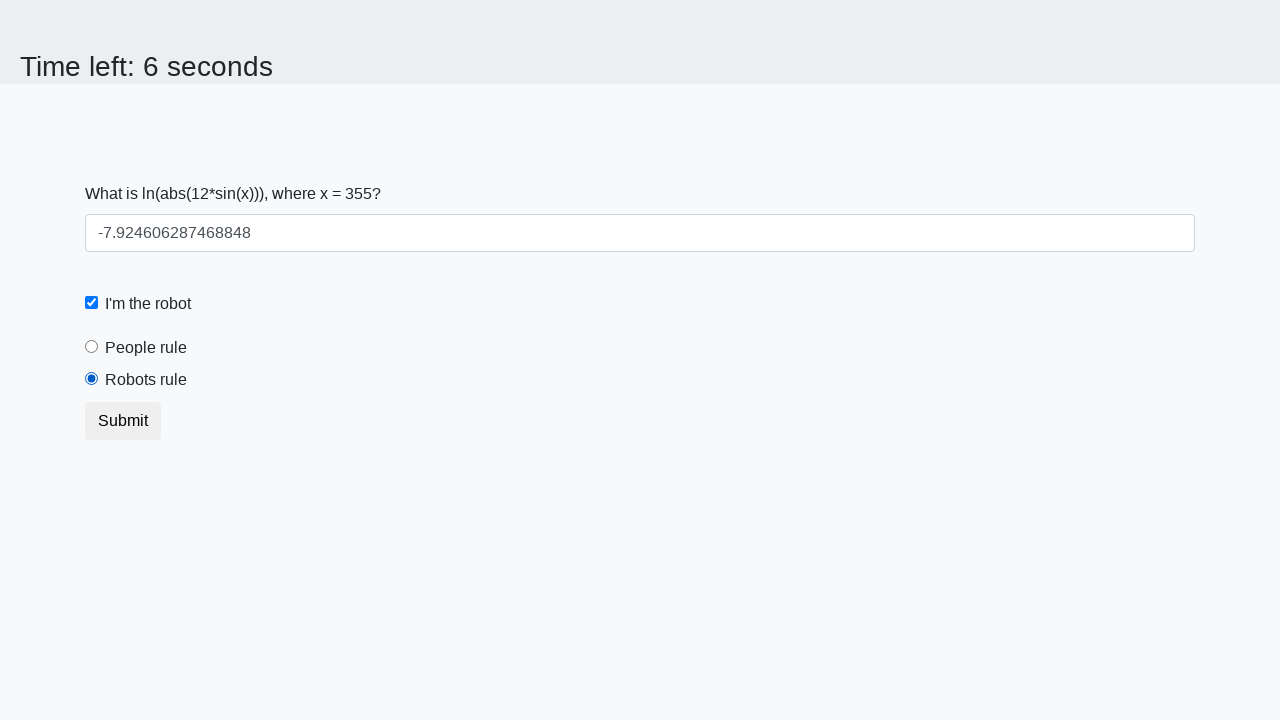

Submitted the form at (123, 421) on .btn
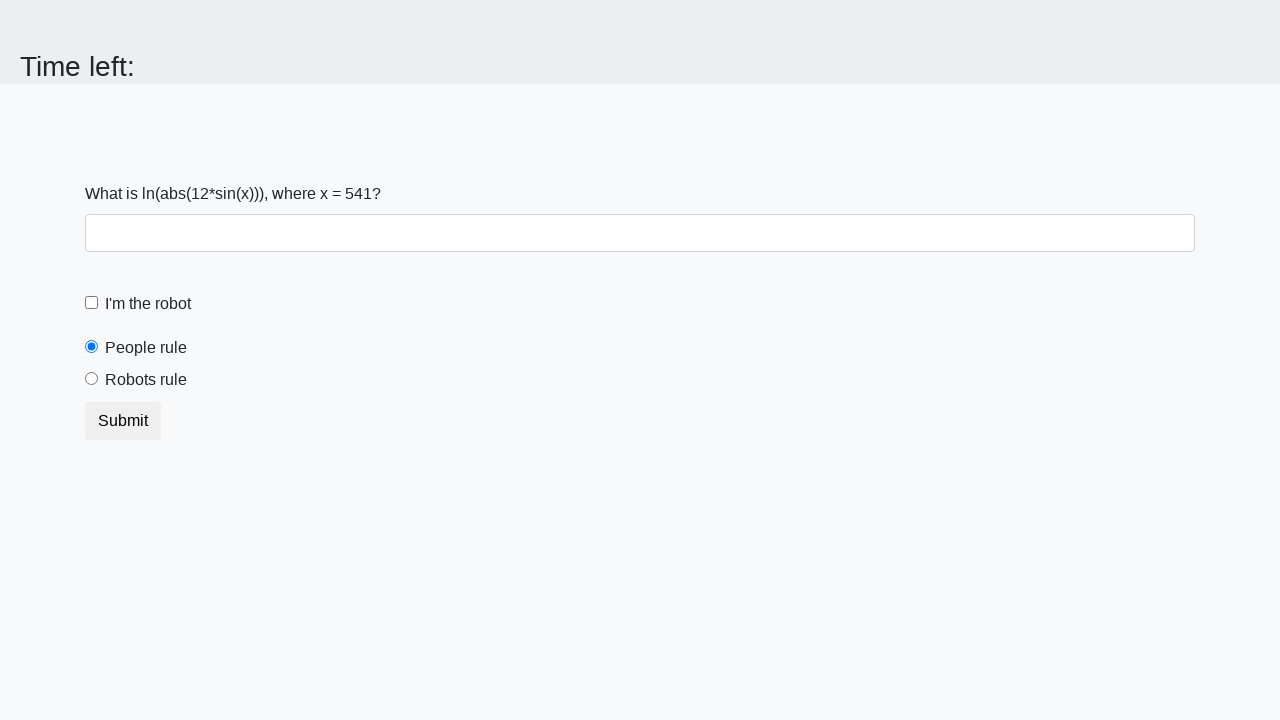

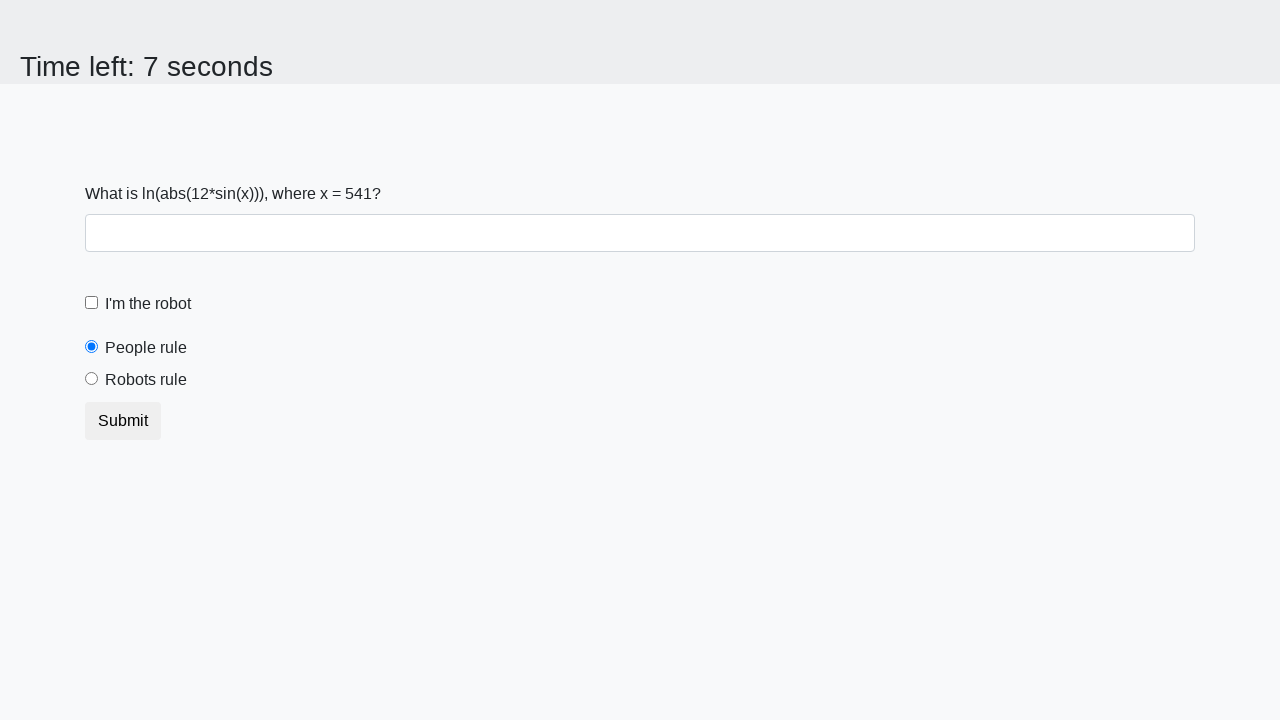